Tests selecting different states from a state dropdown using visible text, value, and index methods, then verifies California is selected

Starting URL: http://practice.cydeo.com/dropdown

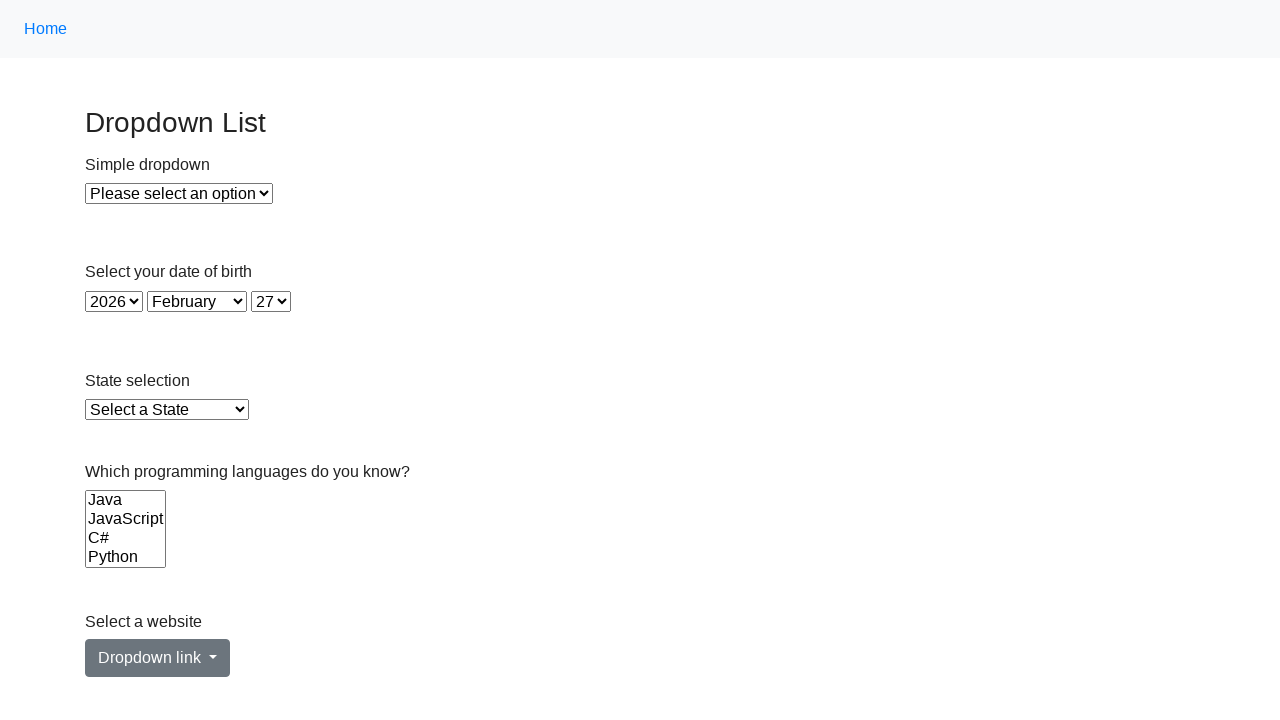

Selected Illinois from state dropdown using visible text on select#state
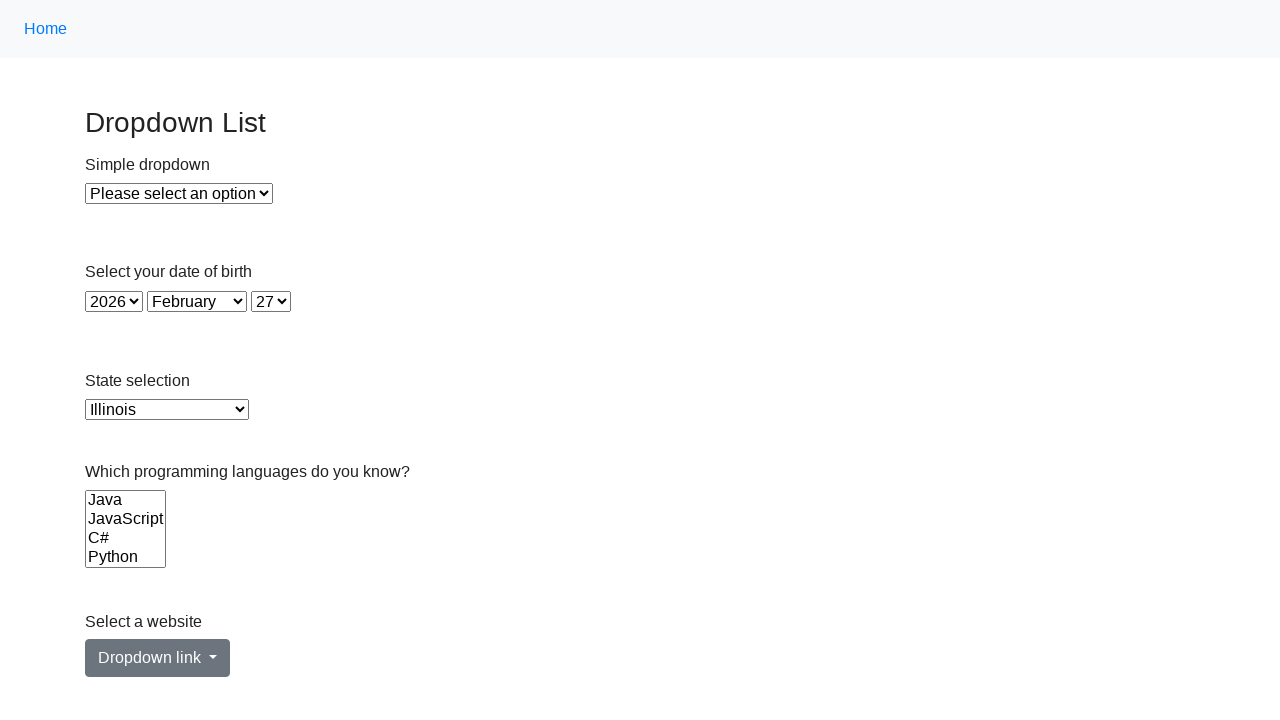

Selected Virginia from state dropdown using value 'VA' on select#state
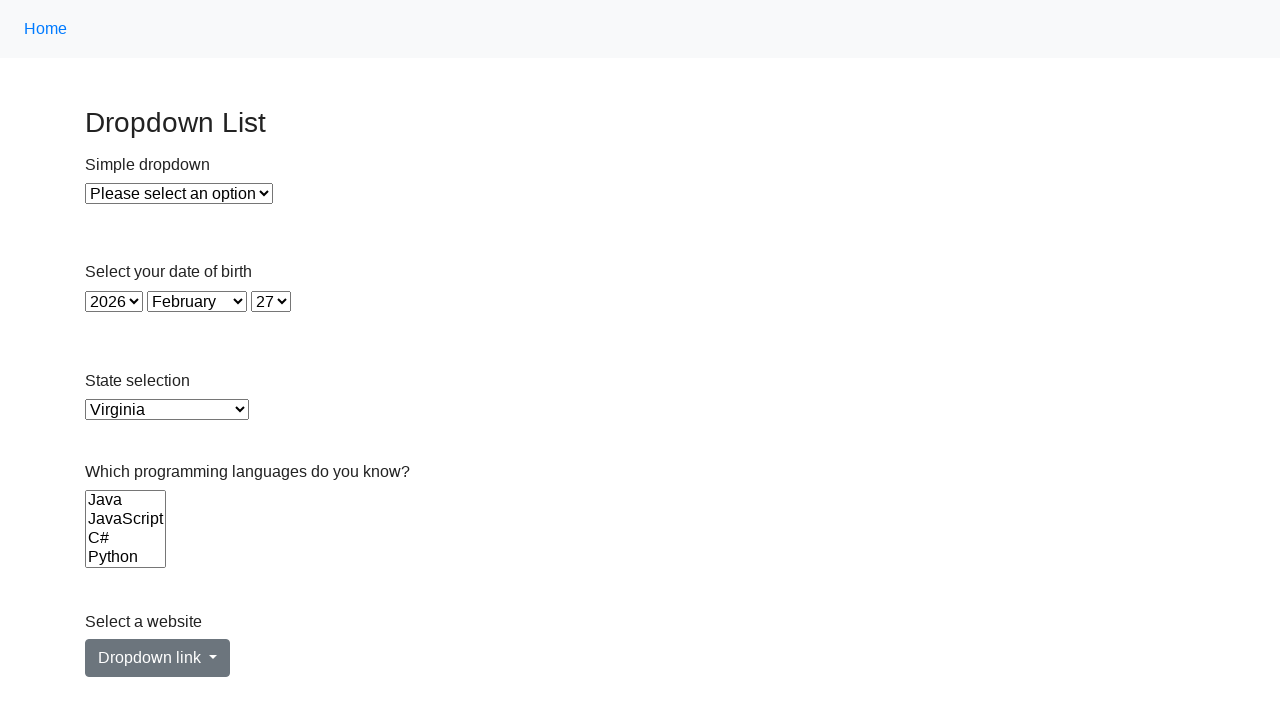

Selected California from state dropdown using index 5 on select#state
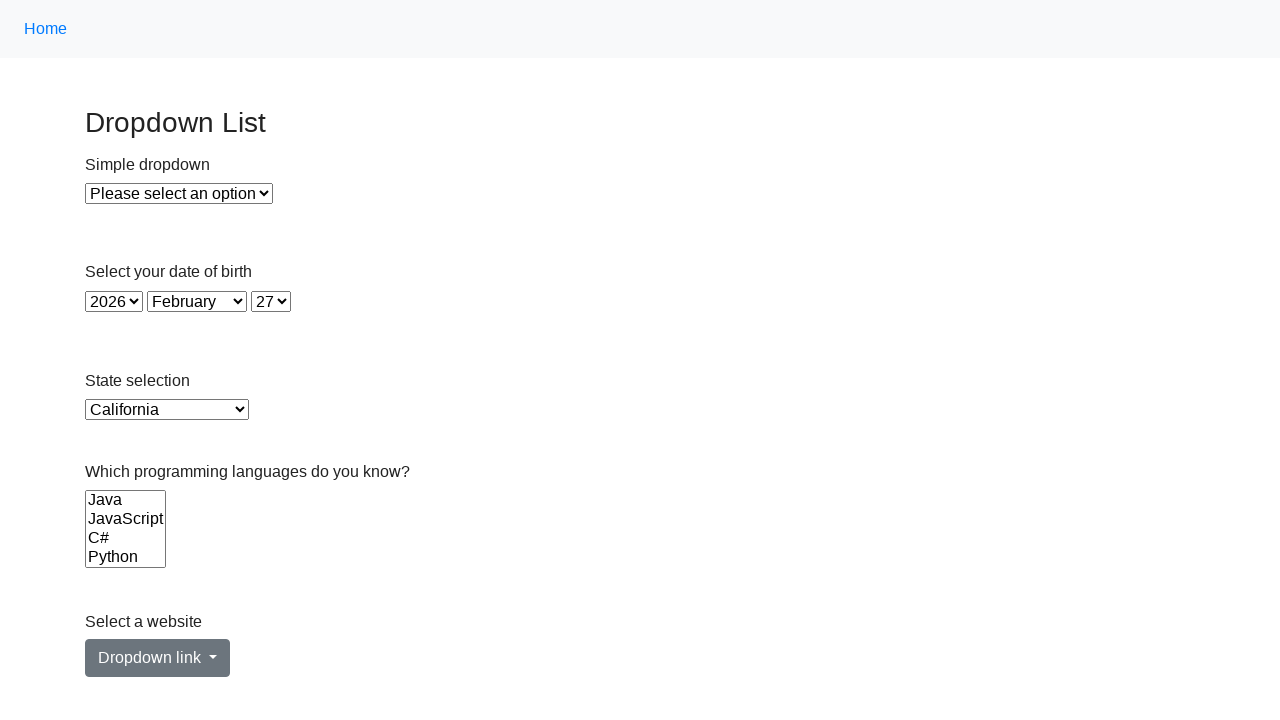

Retrieved the currently selected option text
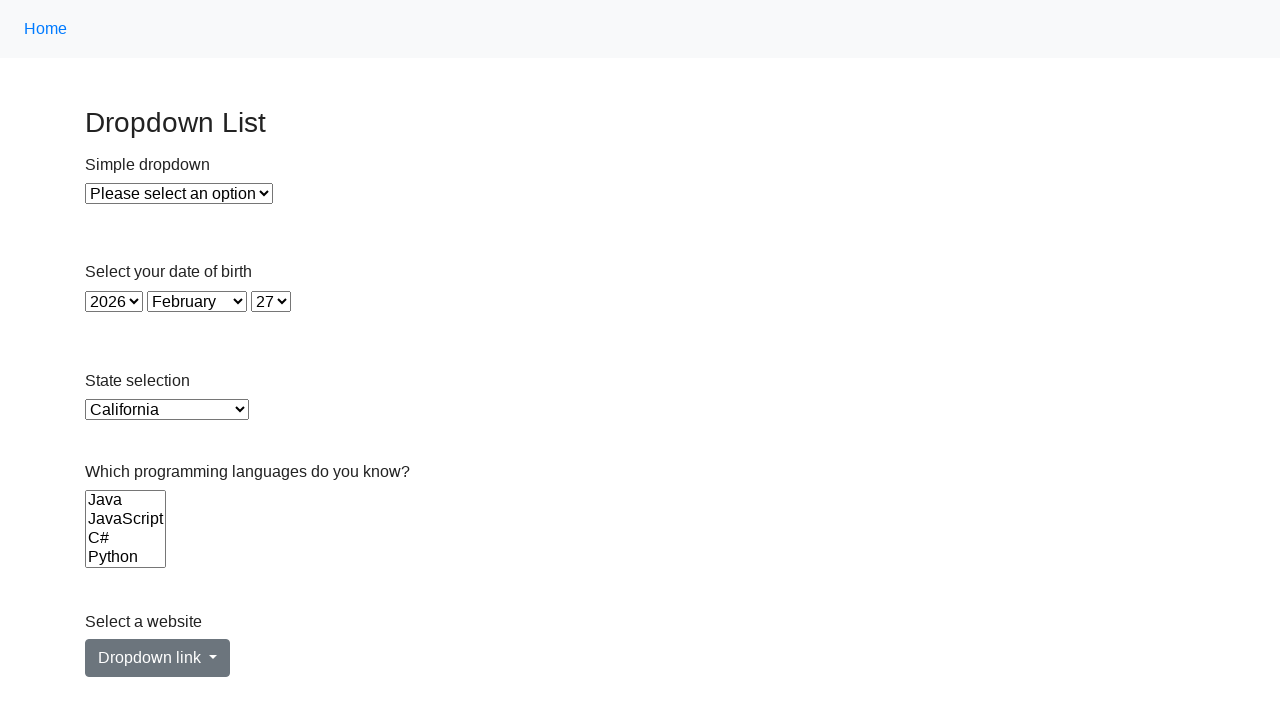

Verified that California is the selected option
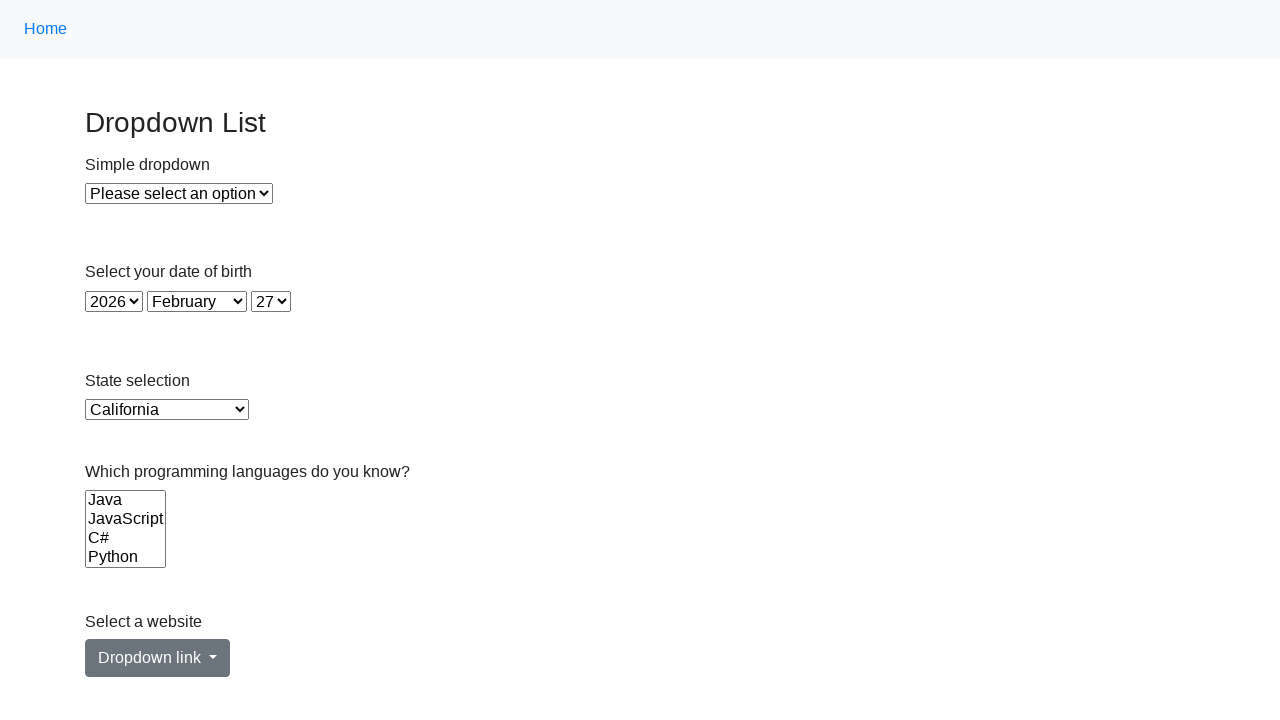

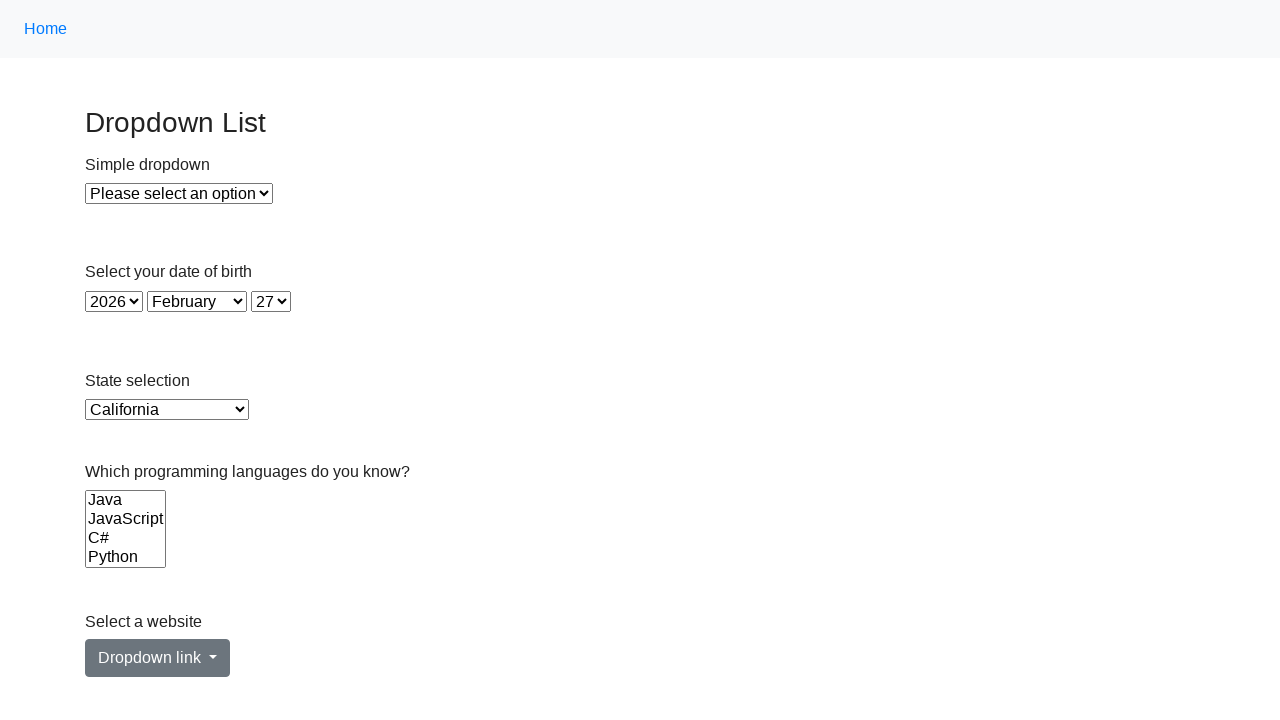